Tests filtering to display all items after filtering by other criteria

Starting URL: https://demo.playwright.dev/todomvc

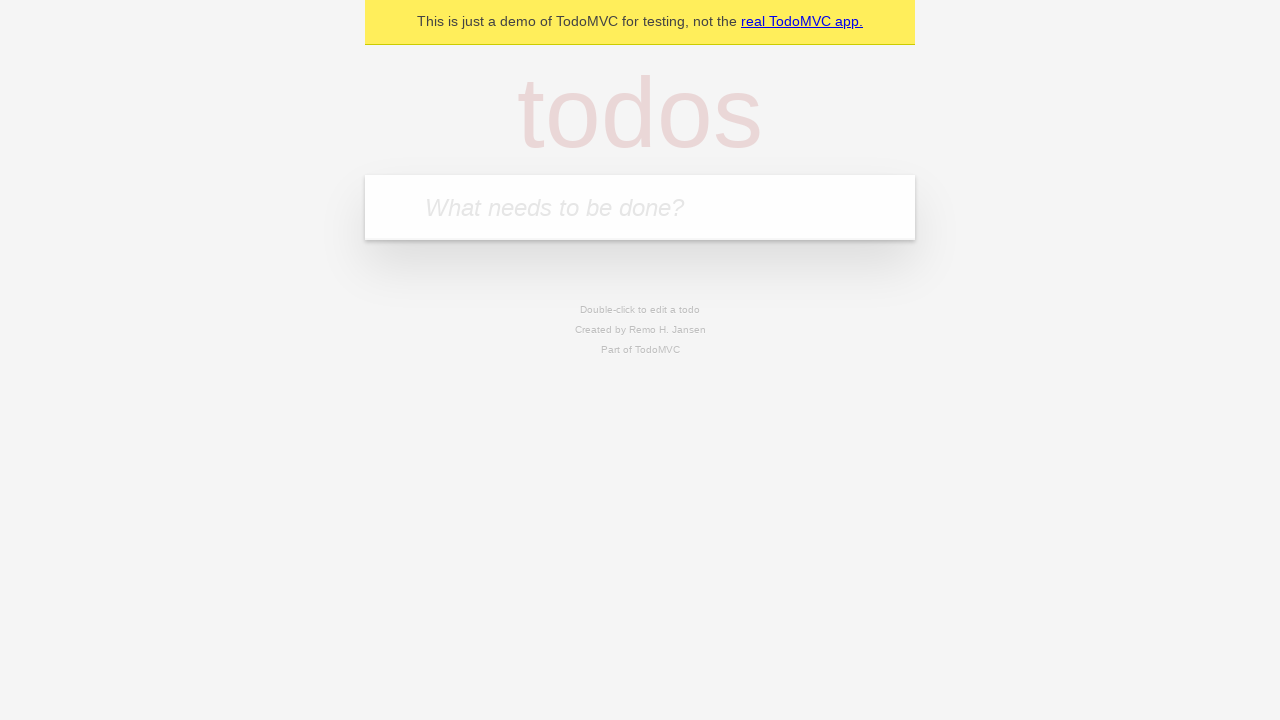

Filled new todo input with 'buy some cheese' on .new-todo
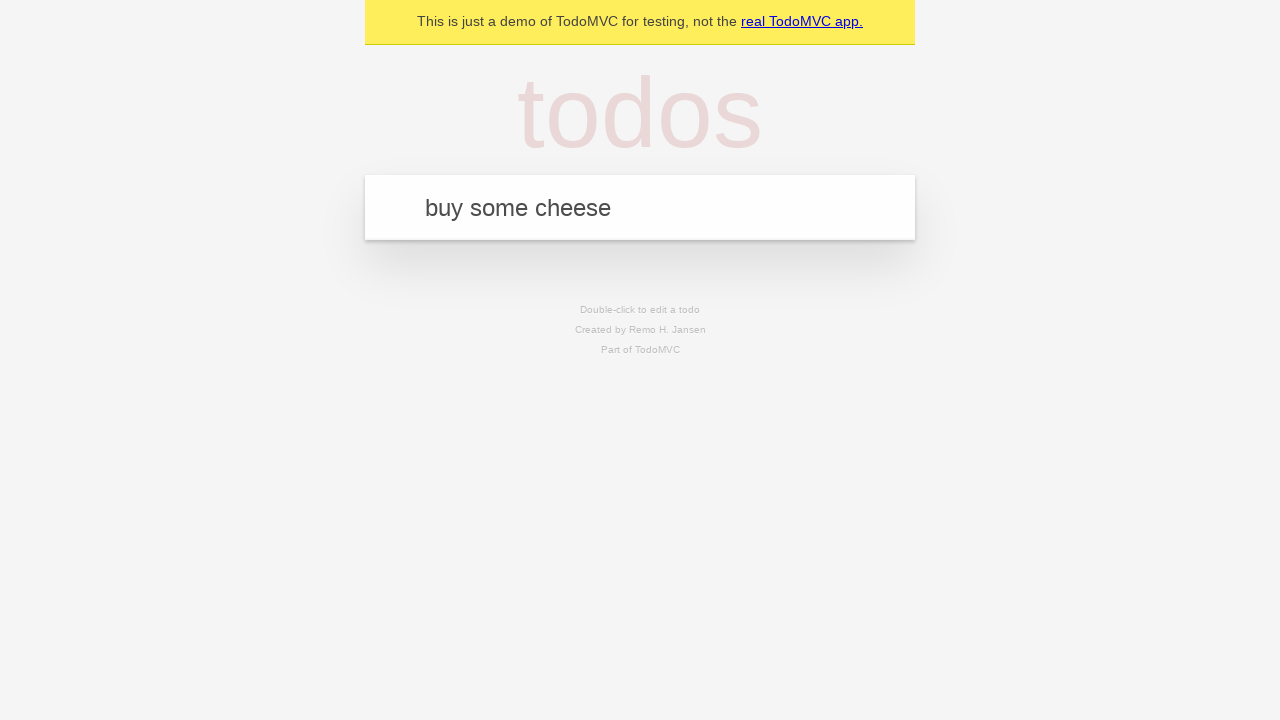

Pressed Enter to create first todo on .new-todo
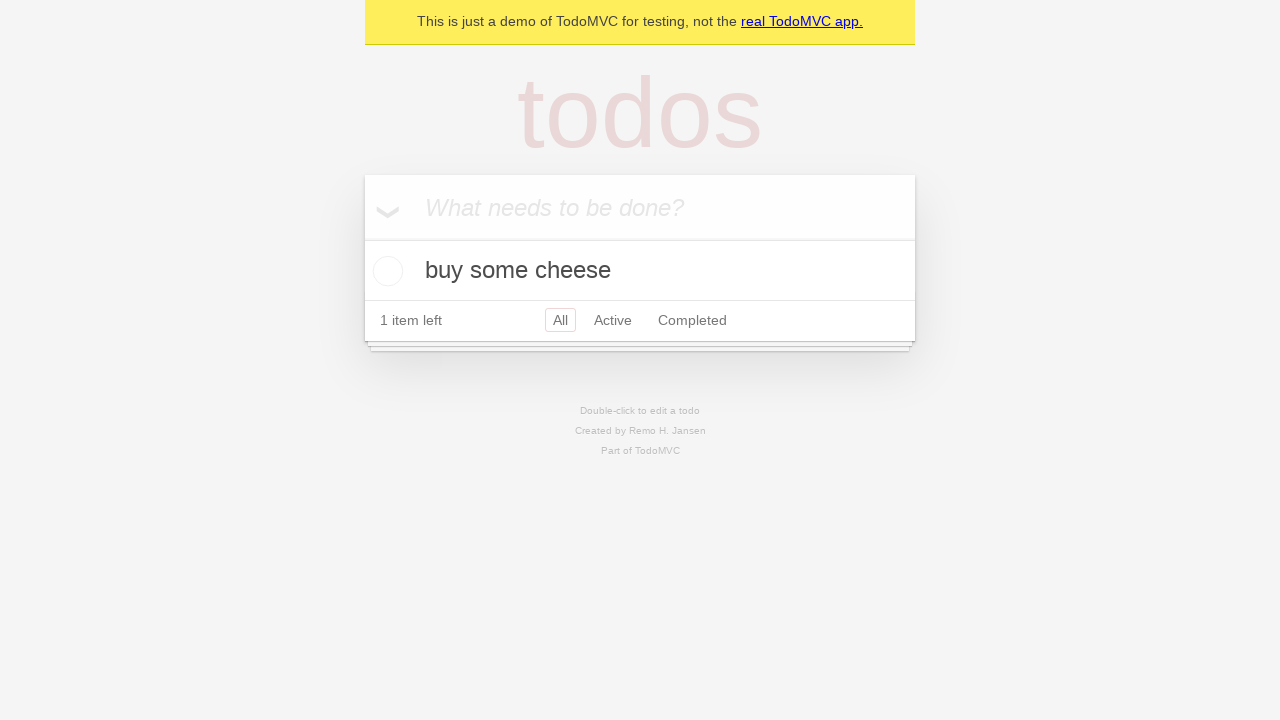

Filled new todo input with 'feed the cat' on .new-todo
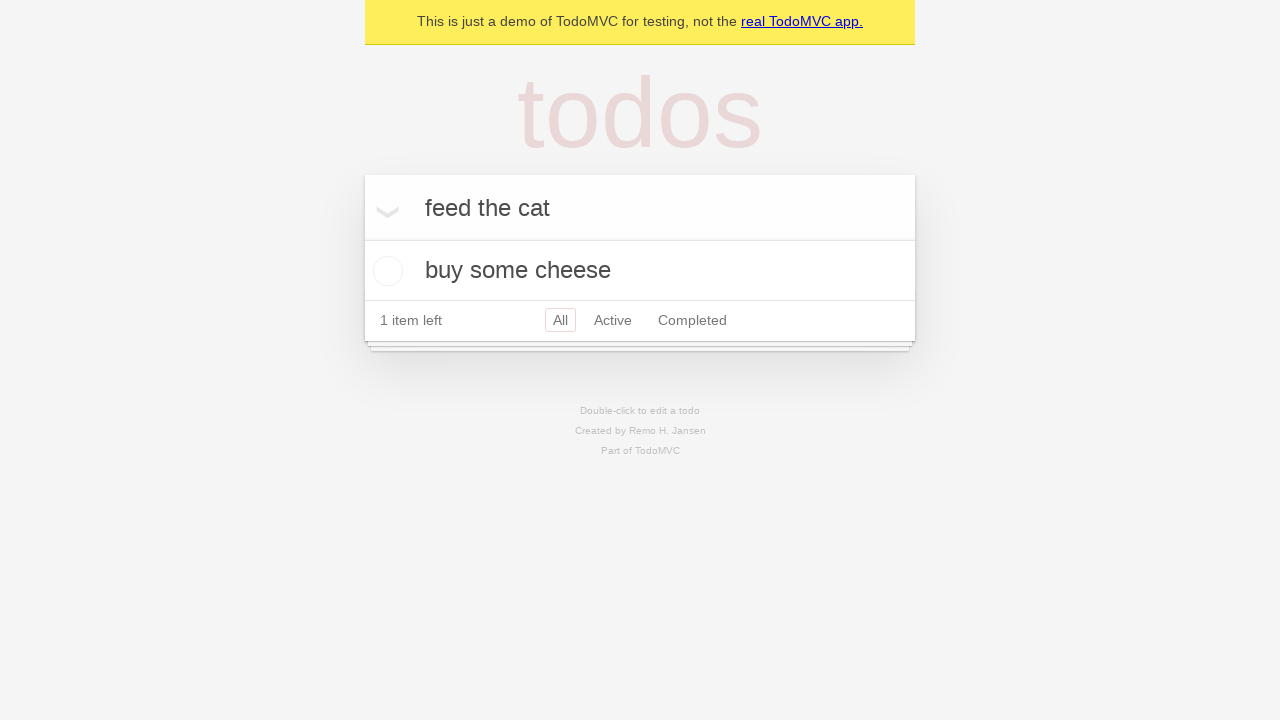

Pressed Enter to create second todo on .new-todo
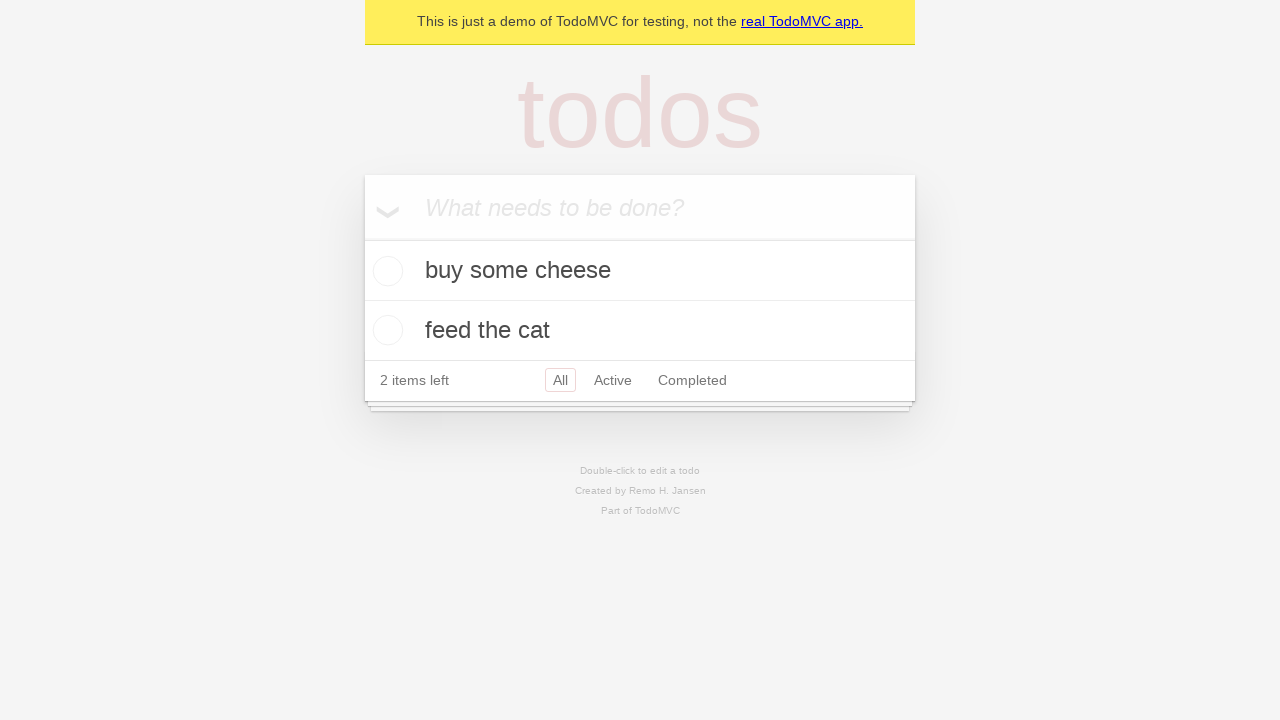

Filled new todo input with 'book a doctors appointment' on .new-todo
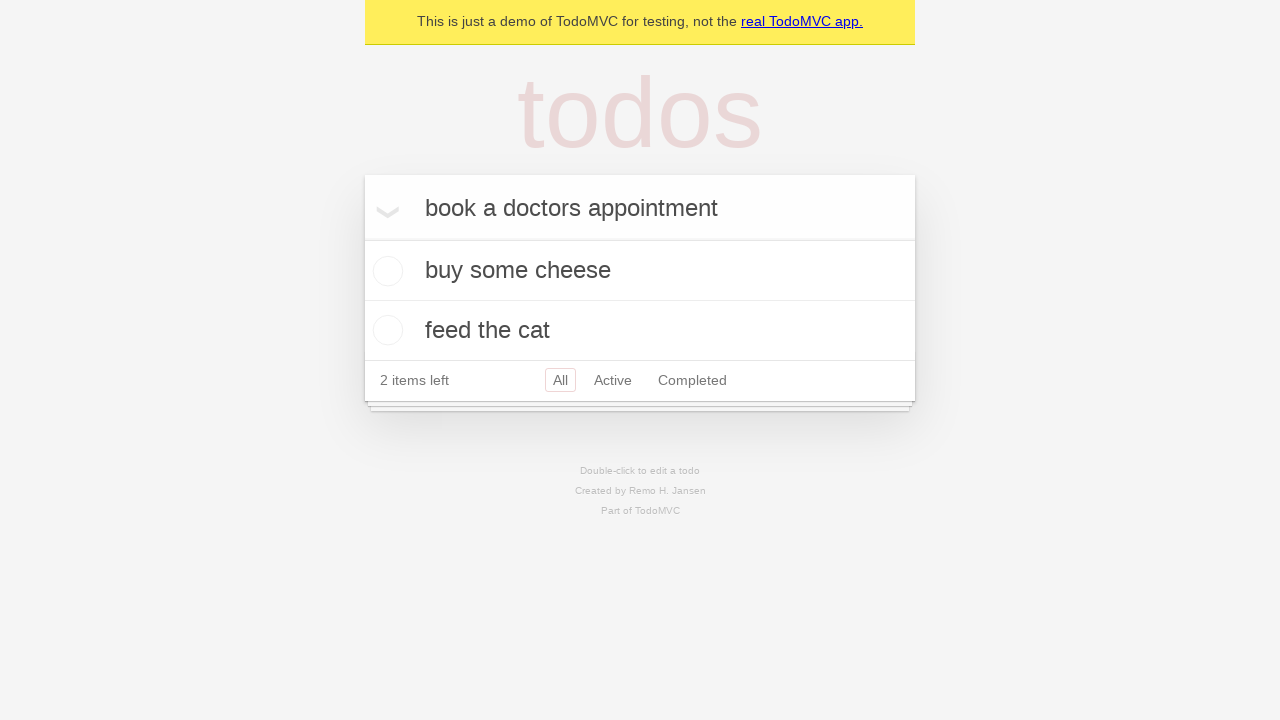

Pressed Enter to create third todo on .new-todo
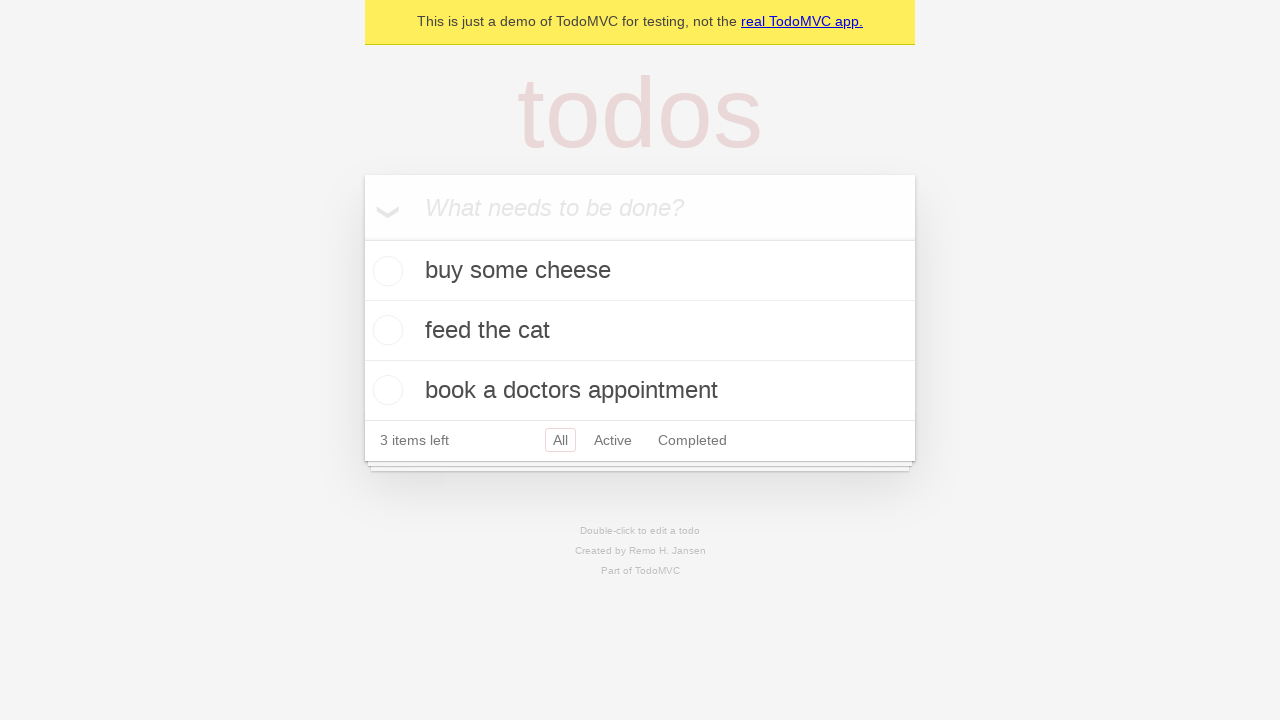

Marked second todo as complete at (385, 330) on .todo-list li .toggle >> nth=1
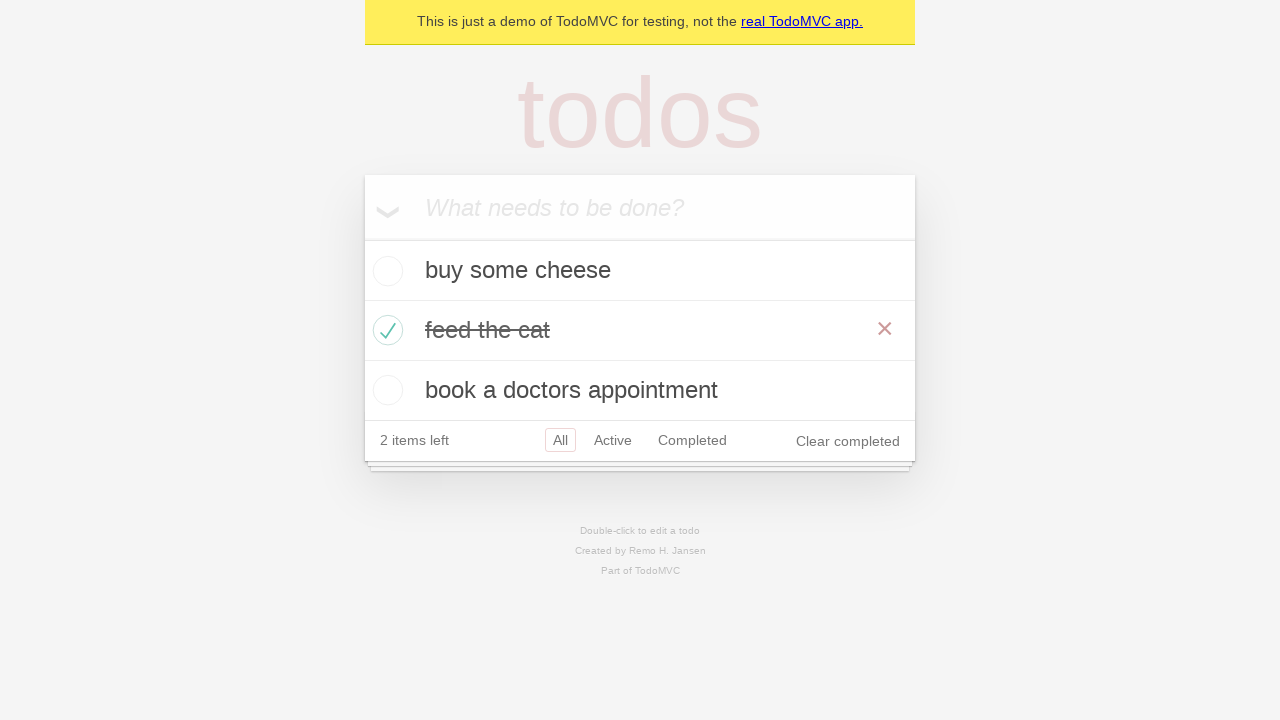

Clicked Active filter to display only active todos at (613, 440) on .filters >> text=Active
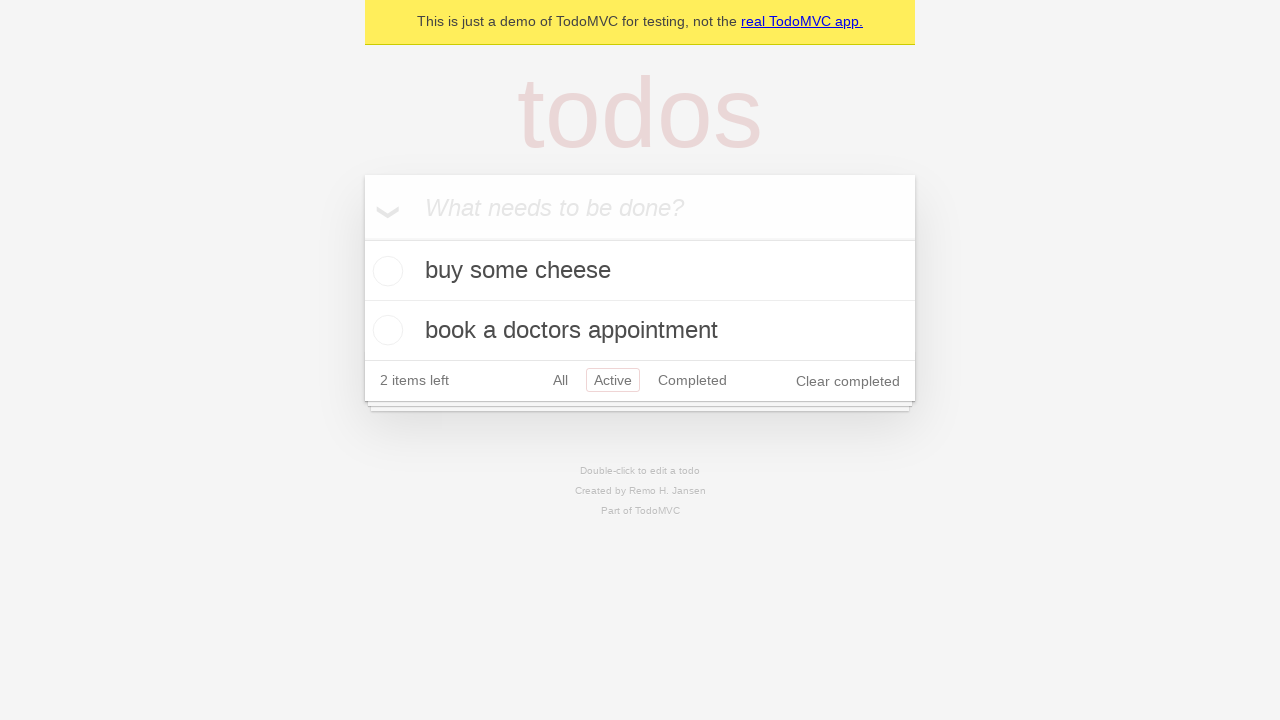

Clicked Completed filter to display only completed todos at (692, 380) on .filters >> text=Completed
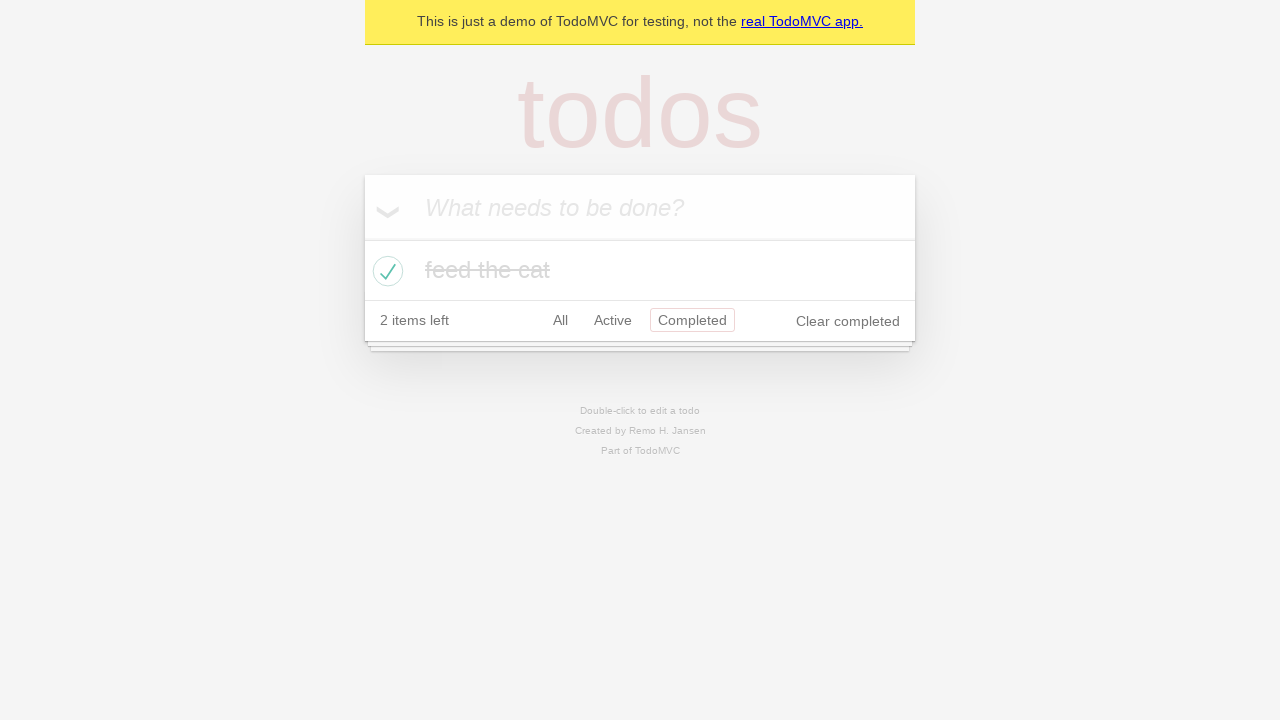

Clicked All filter to display all todos at (560, 320) on .filters >> text=All
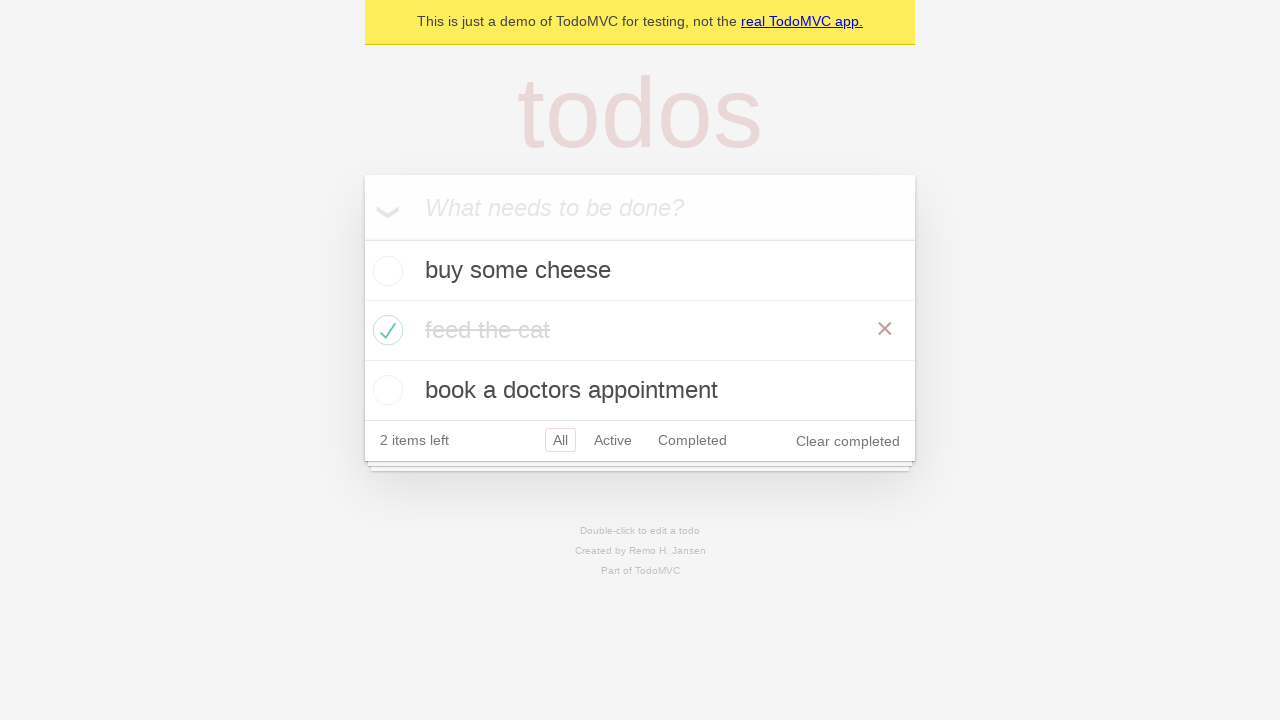

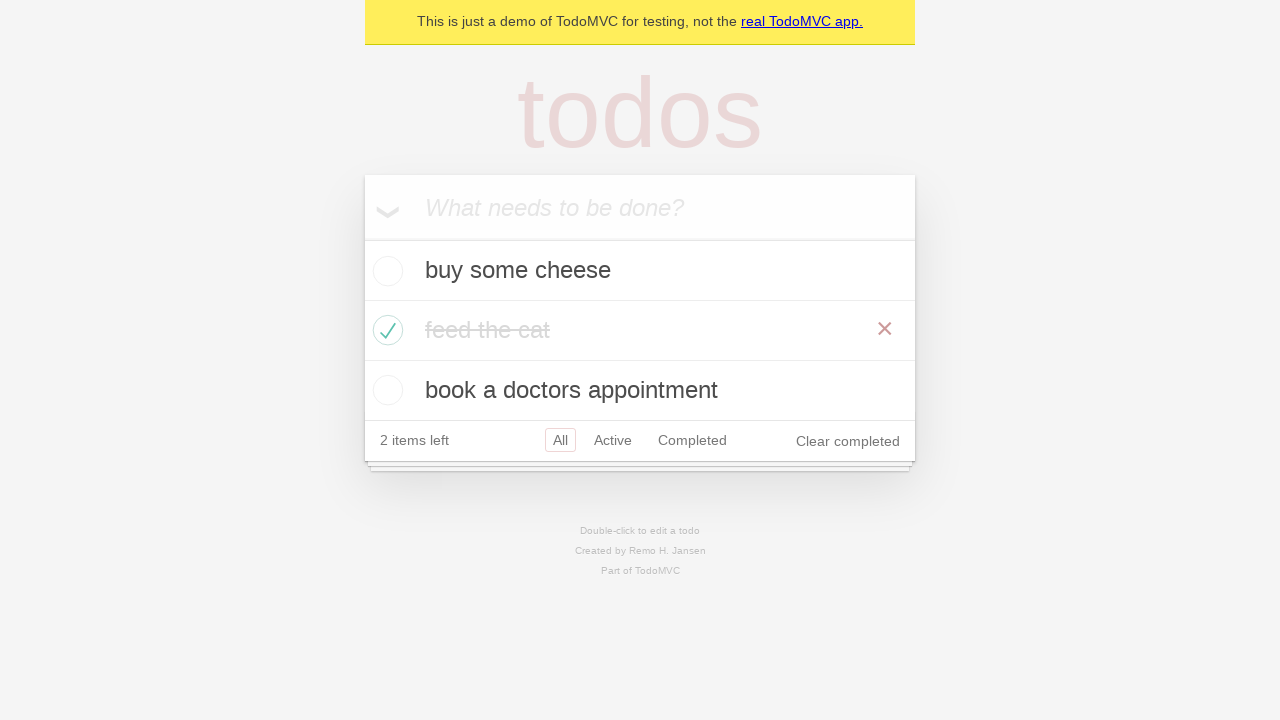